Tests hover interaction on the logout button by navigating to logged state via URL parameter

Starting URL: https://practice.qabrains.com/?logged=true

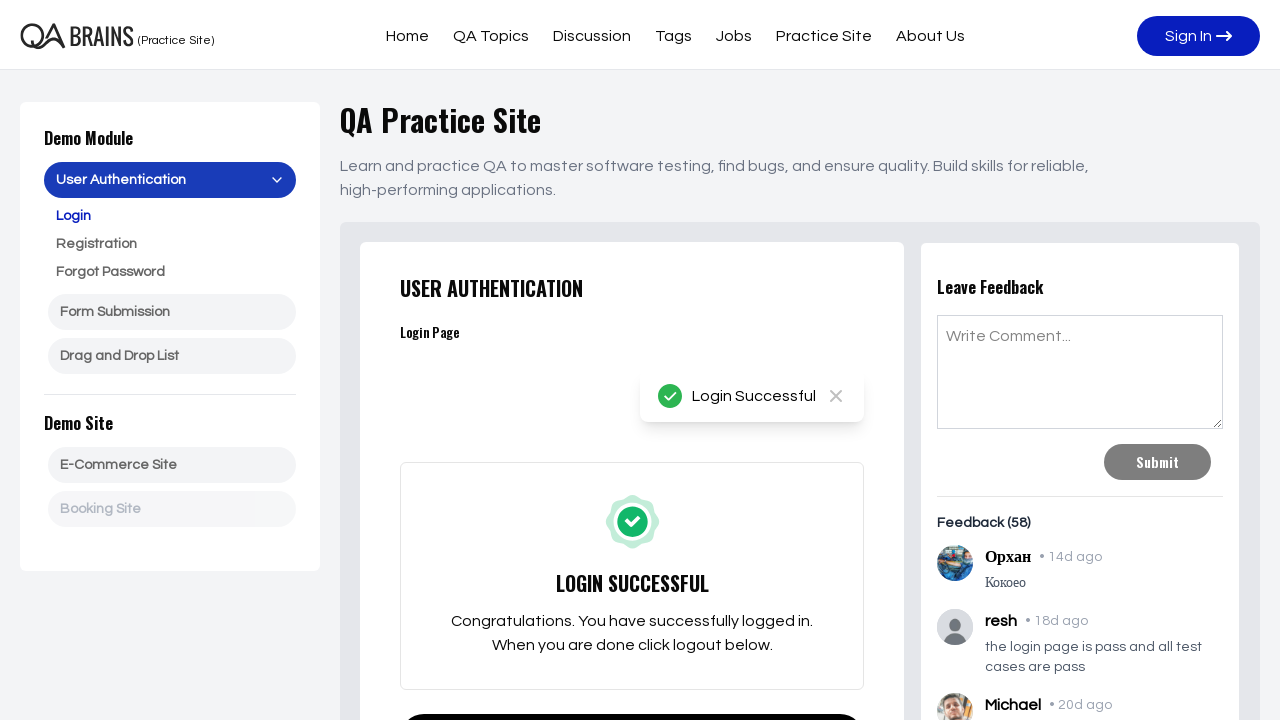

Navigated to practice.qabrains.com with logged=true parameter
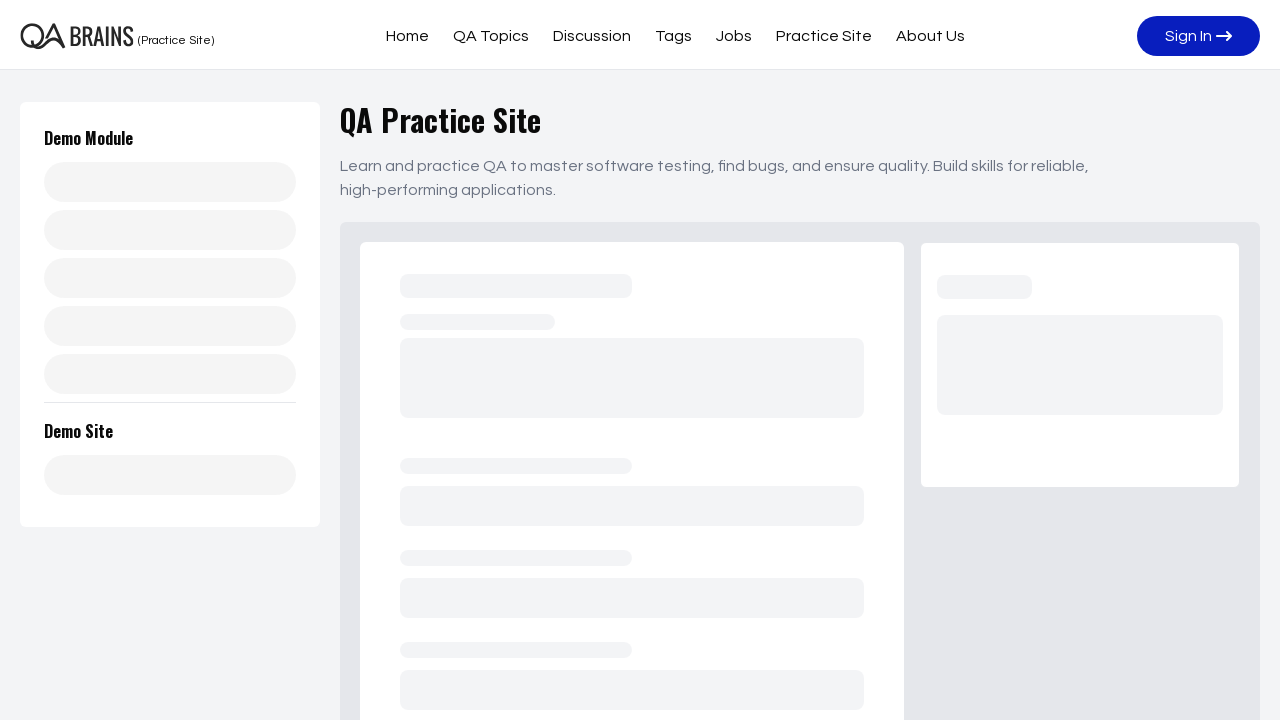

Hovered over the Logout button at (632, 696) on xpath=//button[normalize-space()='Logout']
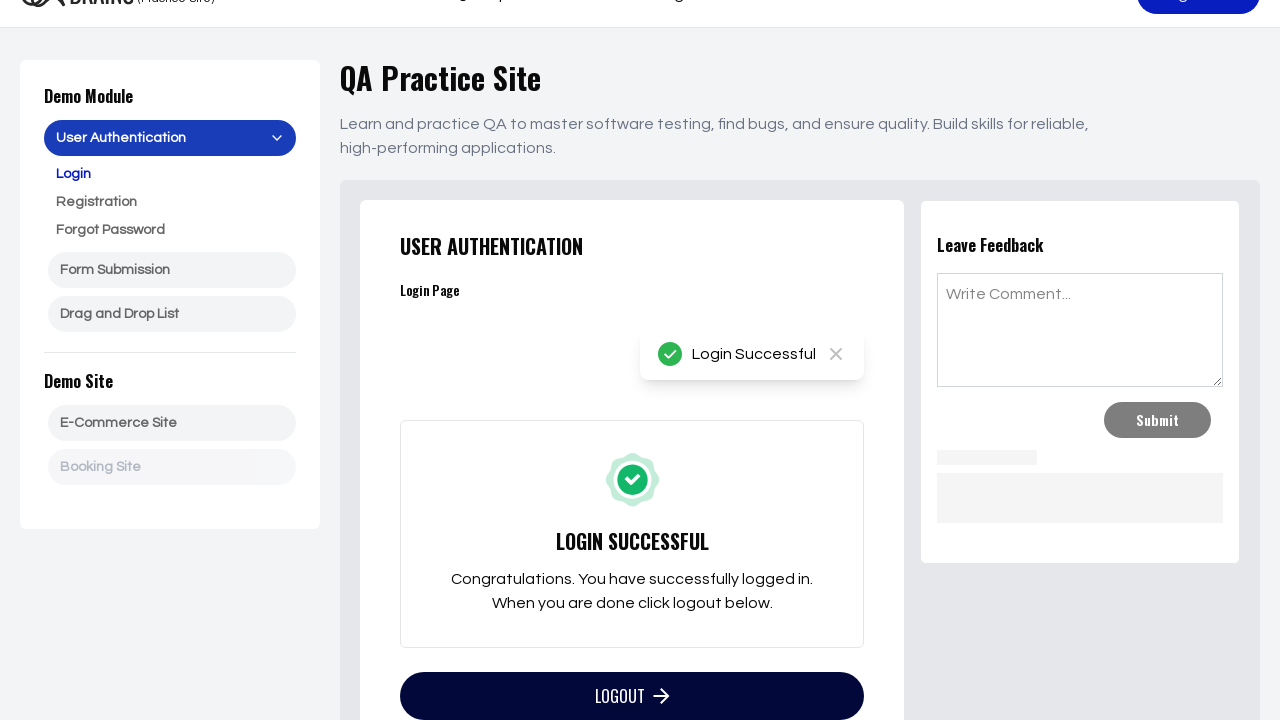

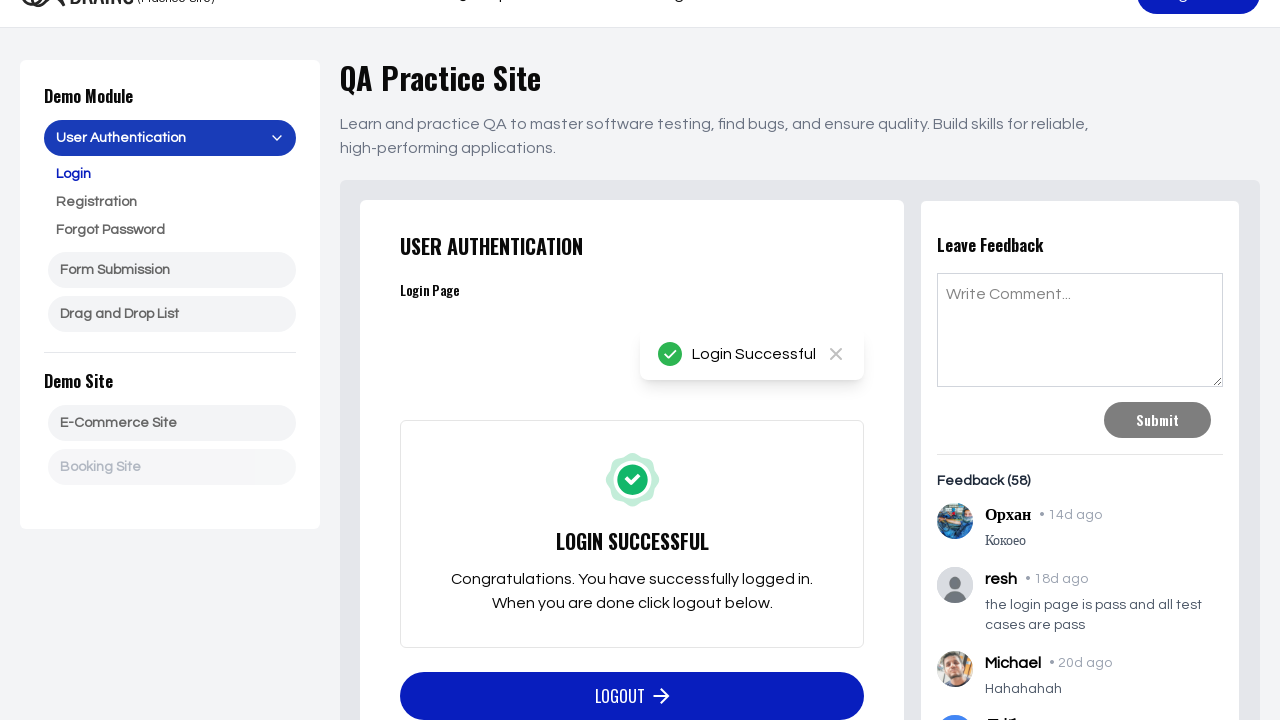